Tests dropdown selection by selecting a specific option from a dropdown menu

Starting URL: https://the-internet.herokuapp.com/dropdown

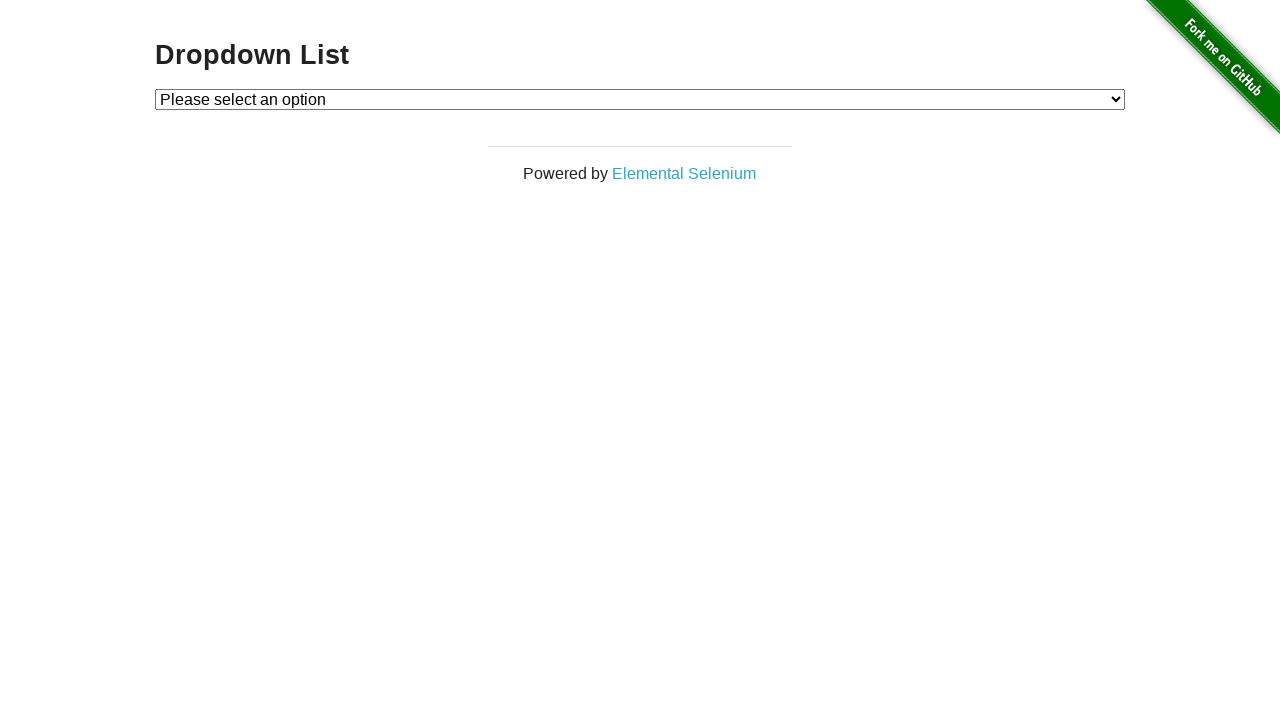

Navigated to dropdown test page
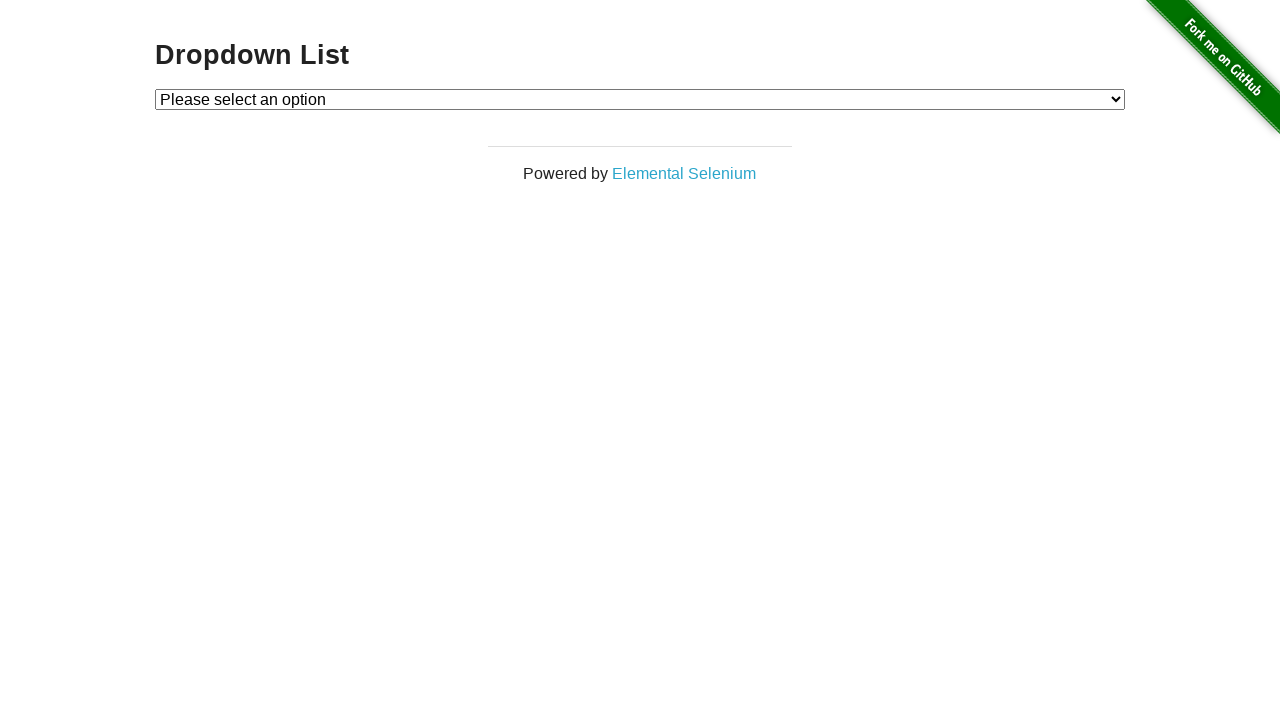

Selected Option 2 from dropdown menu on #dropdown
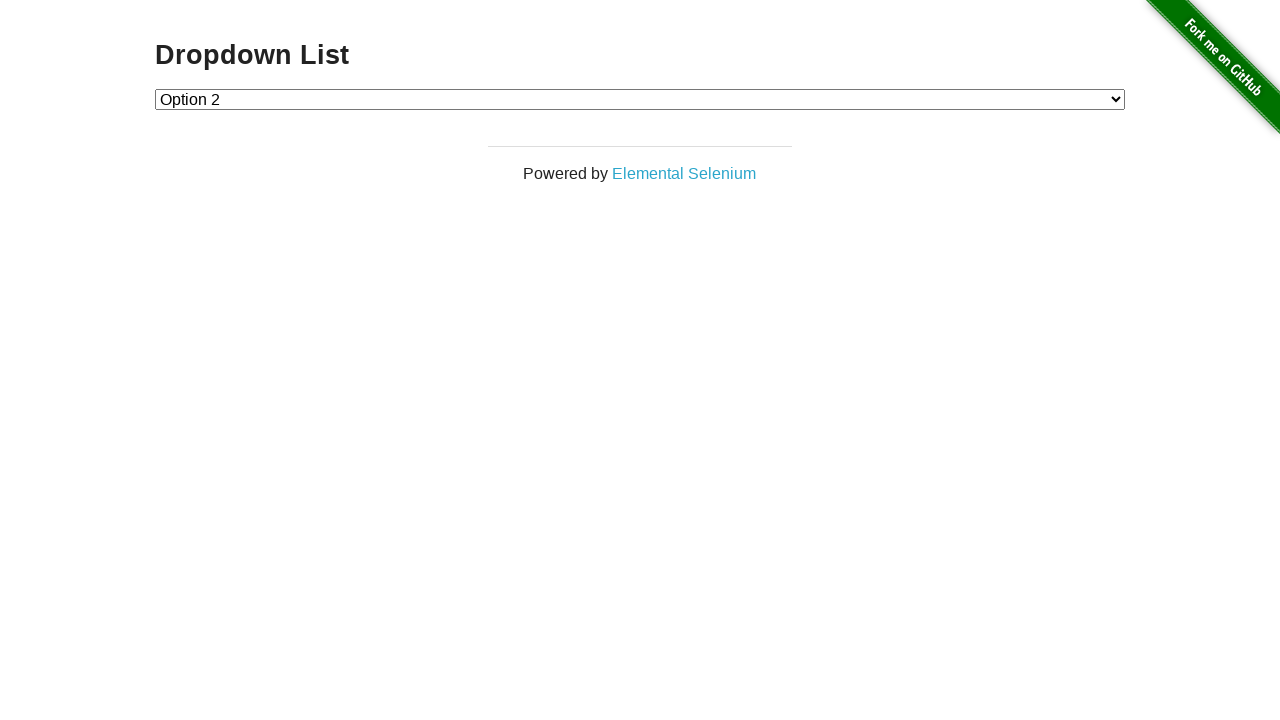

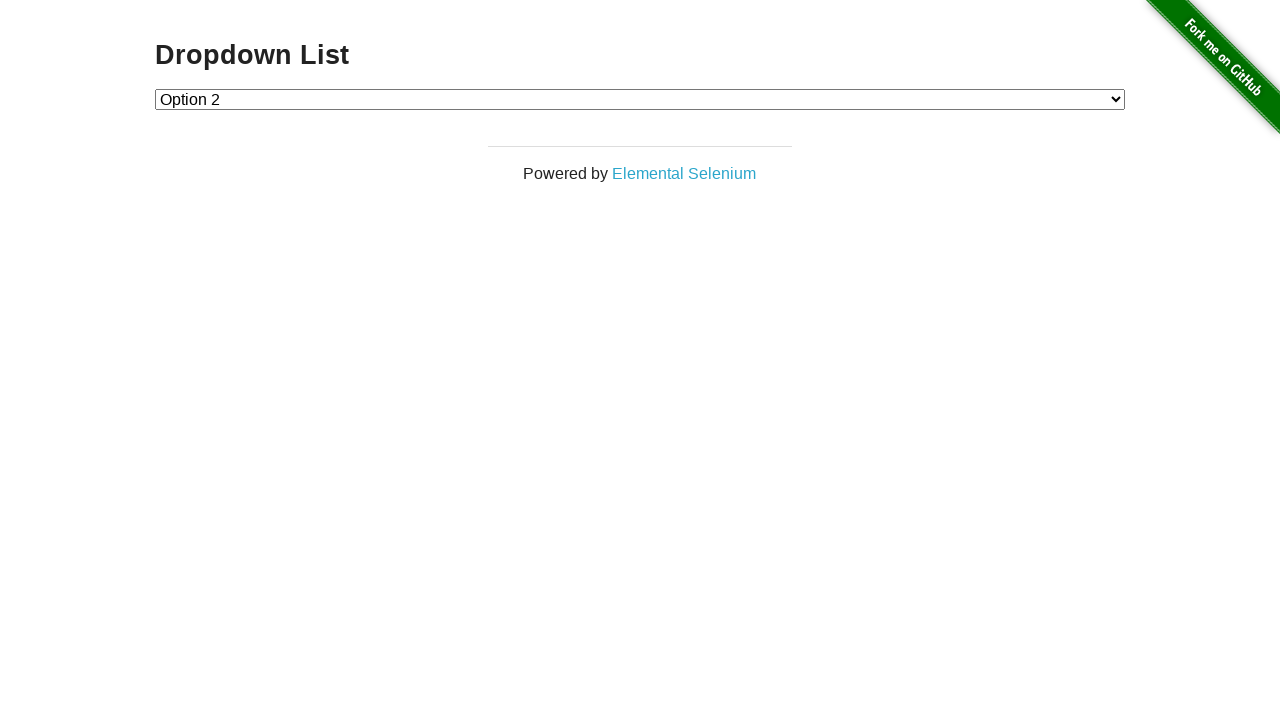